Tests radio button selection functionality by selecting "milk" from the first radio button group and "beer" from the second radio button group on an HTML forms demo page

Starting URL: http://echoecho.com/htmlforms10.htm

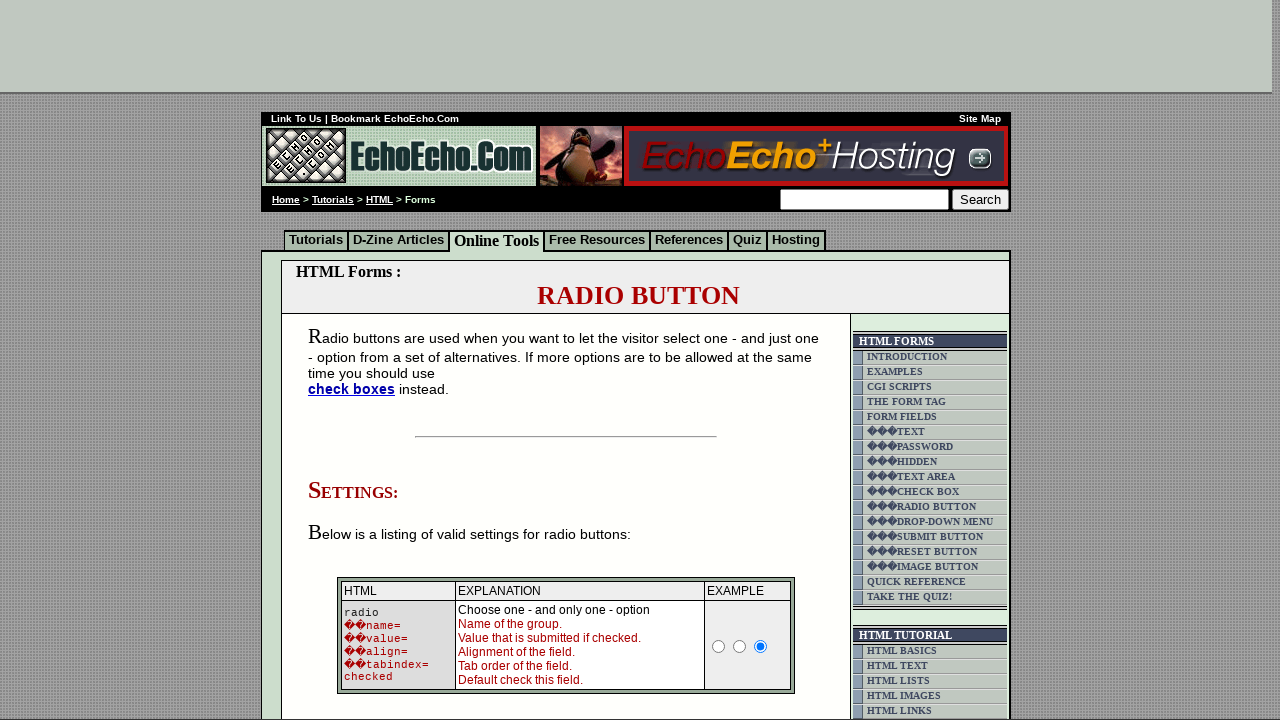

Selected 'Milk' radio button from first radio button group at (356, 360) on input[name='group1'][value='Milk']
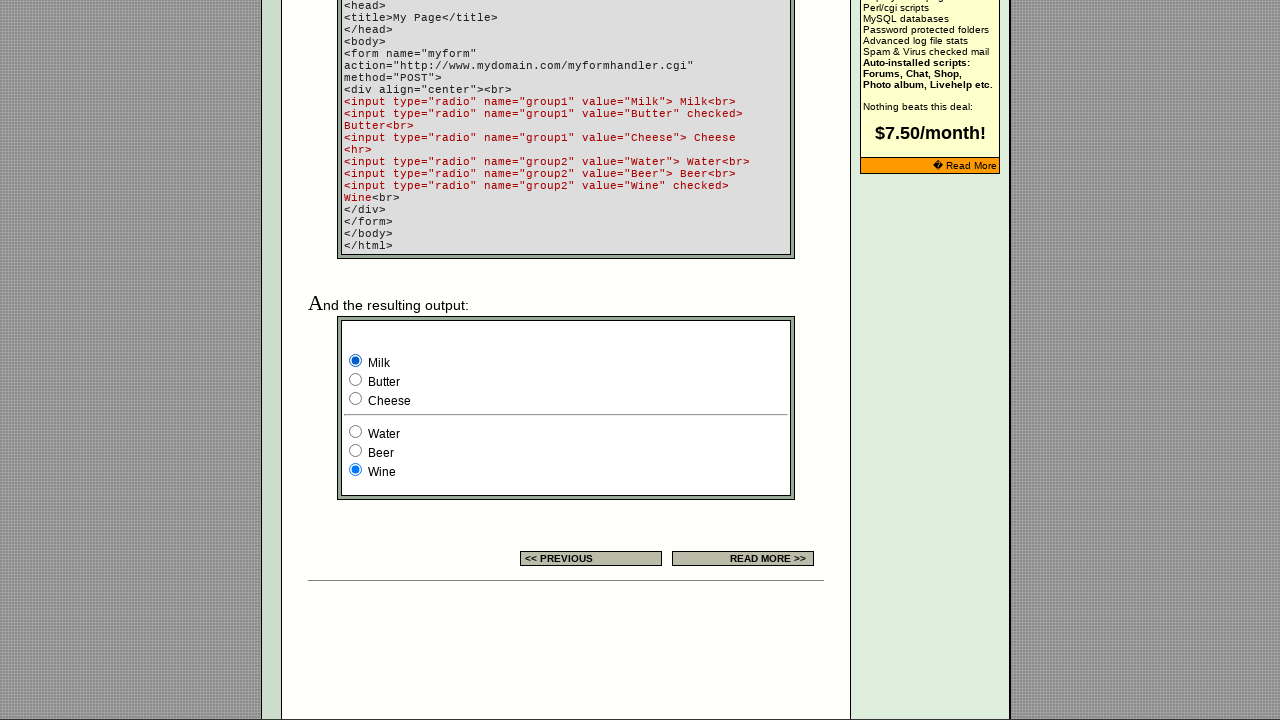

Selected 'Beer' radio button from second radio button group at (356, 450) on input[name='group2'][value='Beer']
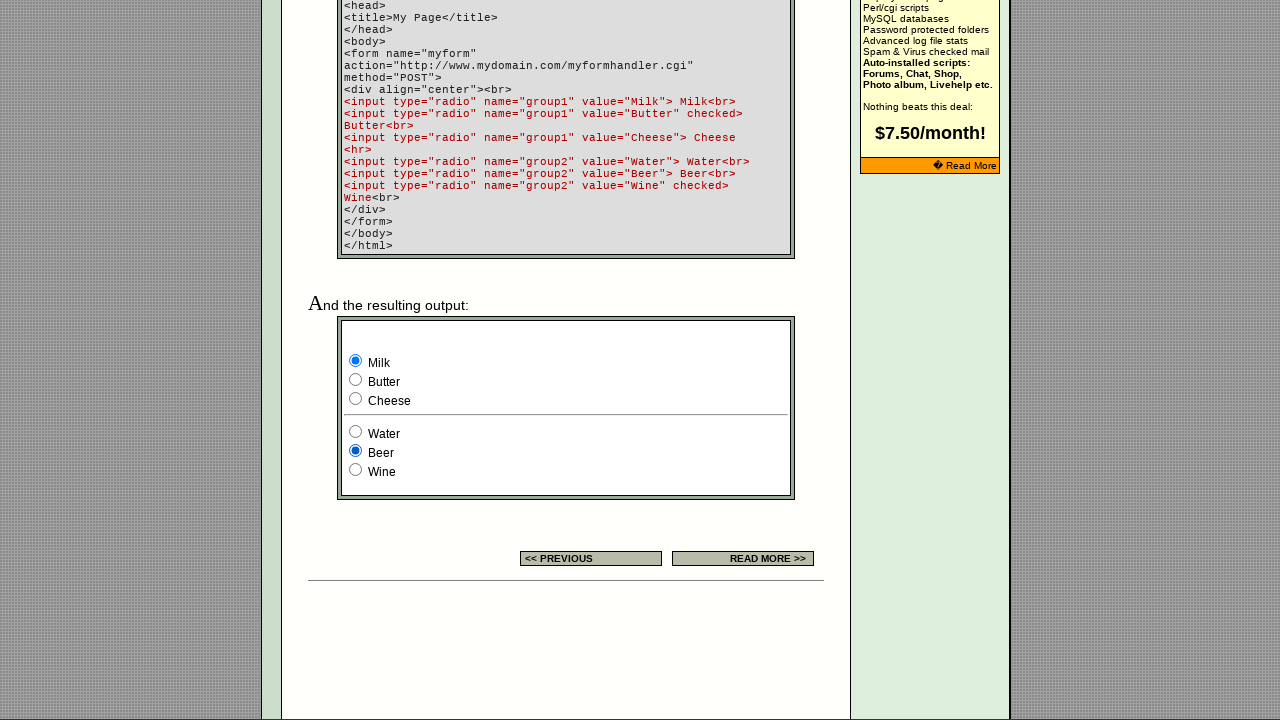

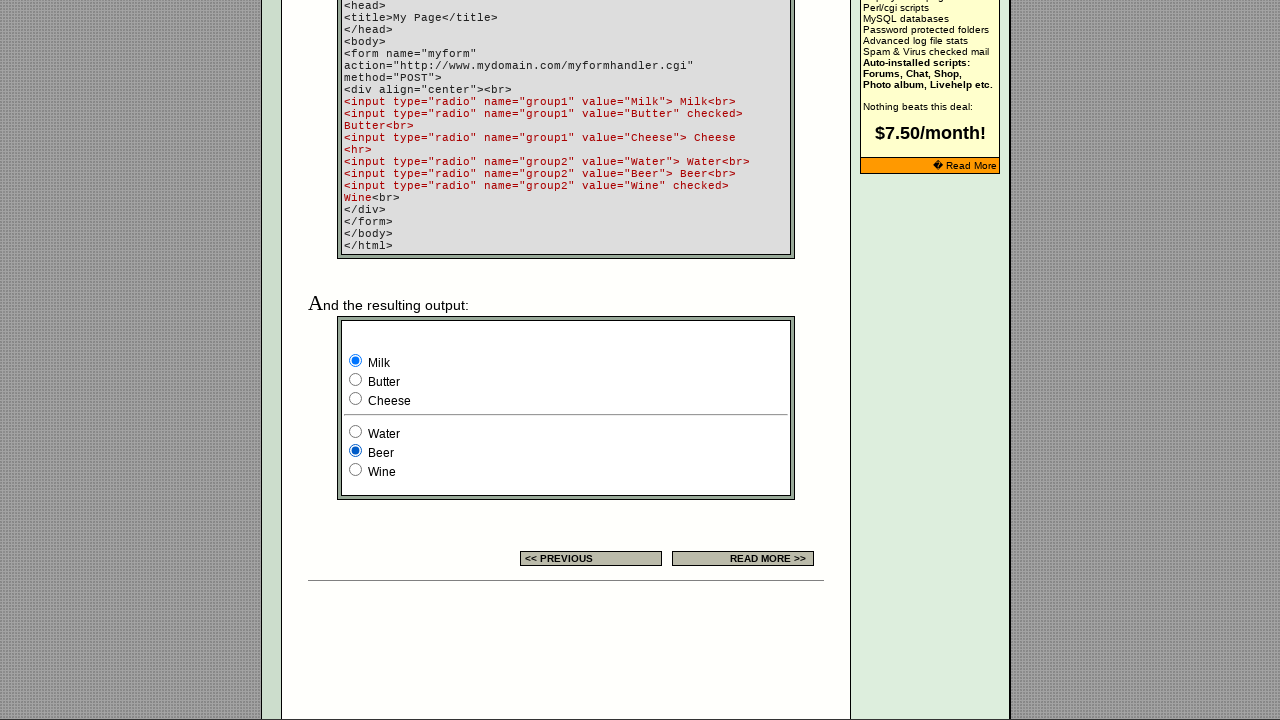